Clicks on the Historic Information link in main content and verifies navigation to the info page

Starting URL: https://www.99-bottles-of-beer.net/

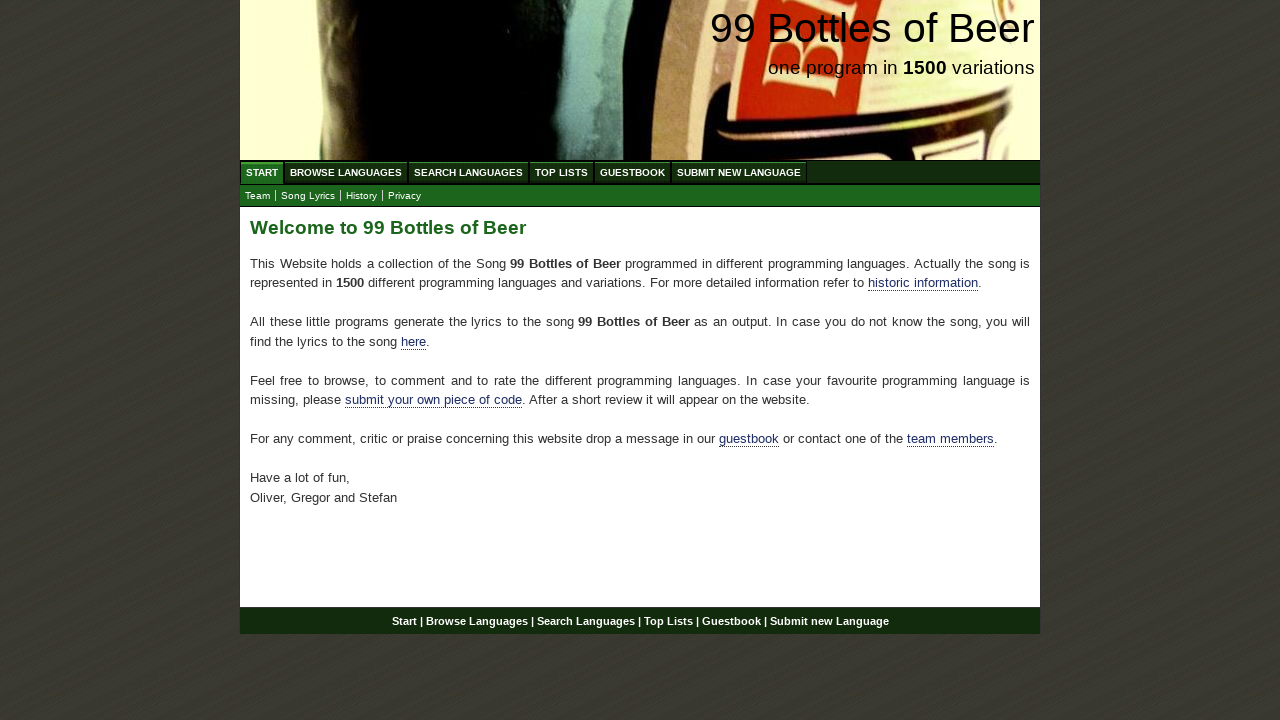

Clicked on Historic Information link in main content at (923, 283) on xpath=//div[@id='main']//a[@href='./info.html']
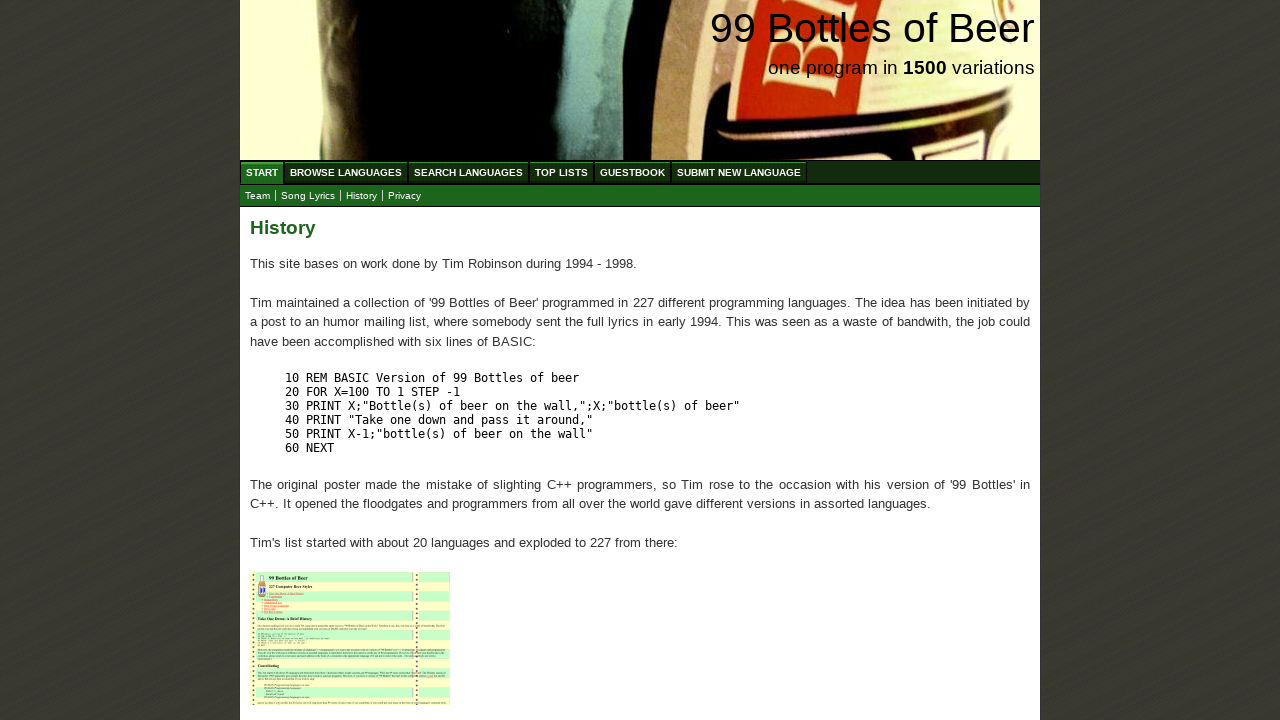

Navigated to Historic Information page (info.html)
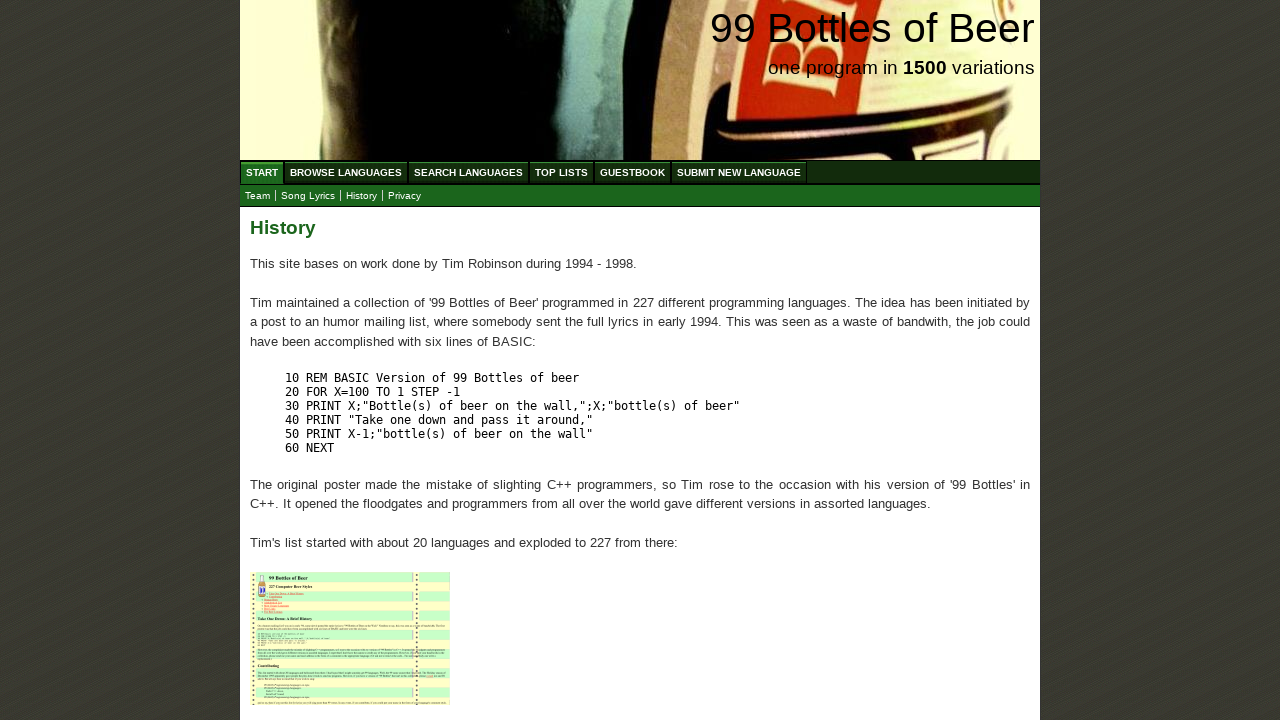

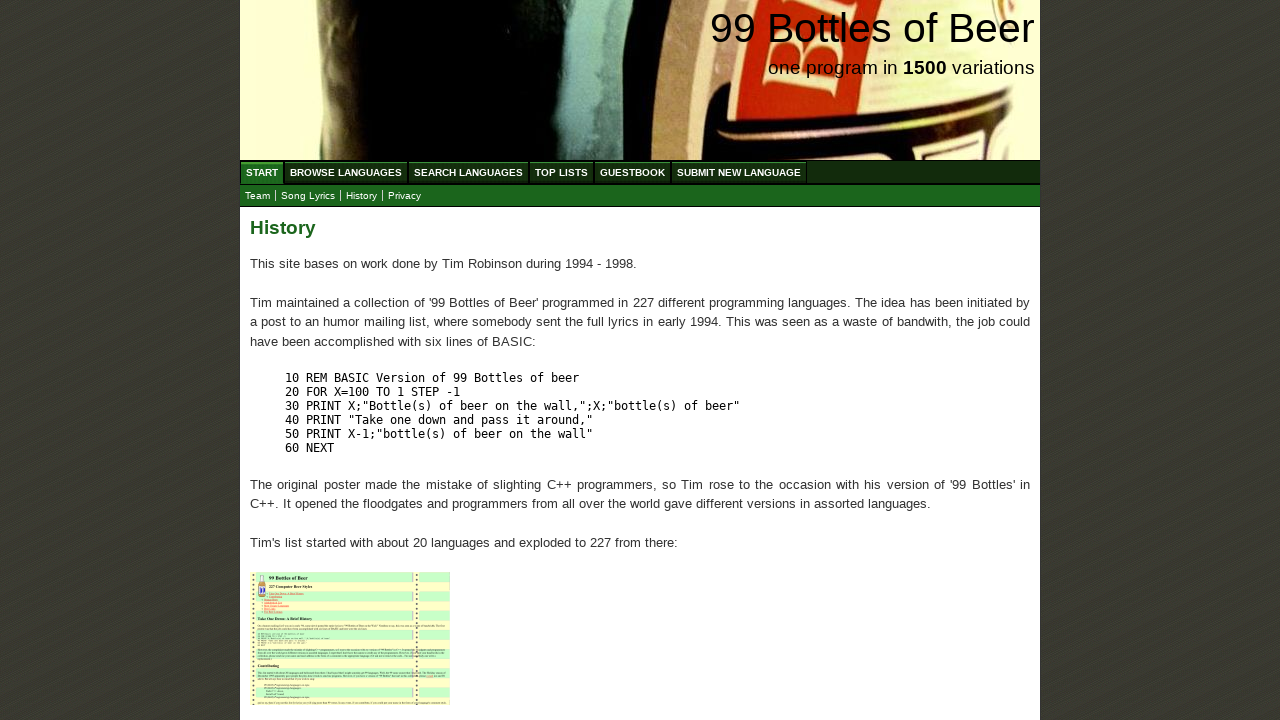